Tests accepting a JavaScript alert by clicking the first alert button and verifying the success message

Starting URL: https://the-internet.herokuapp.com/javascript_alerts

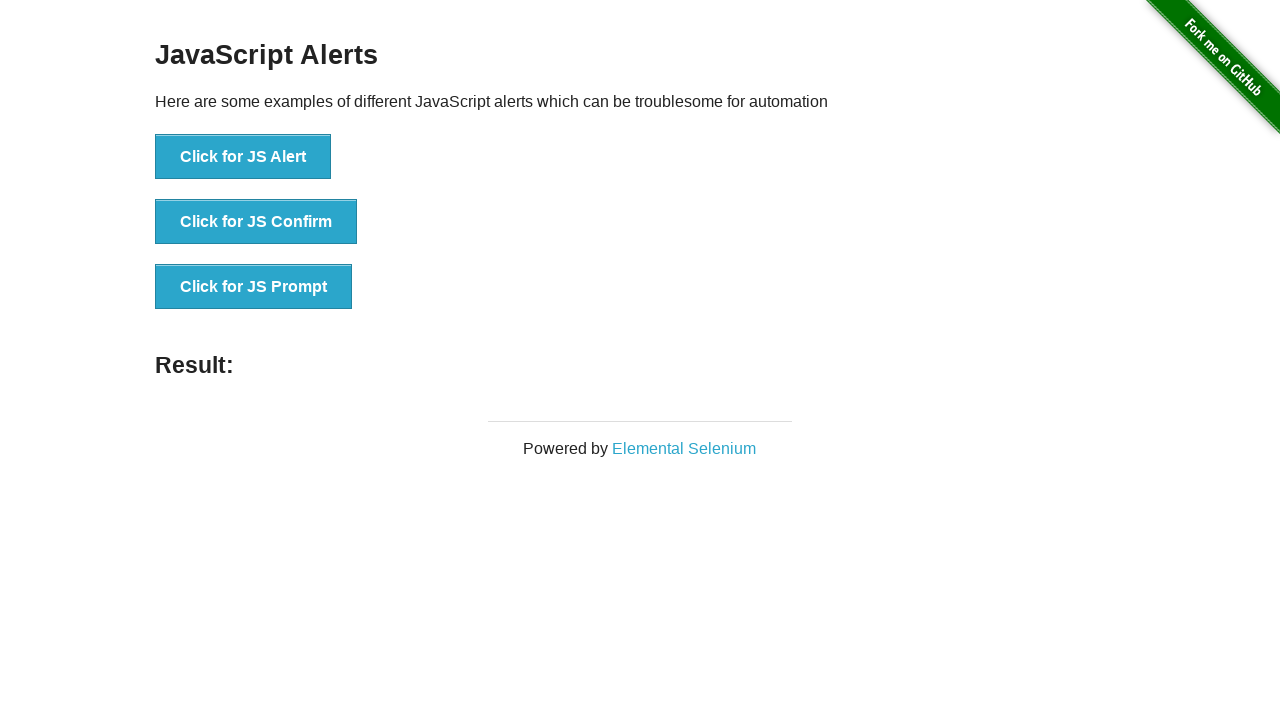

Clicked the first alert button at (243, 157) on xpath=(//button)[1]
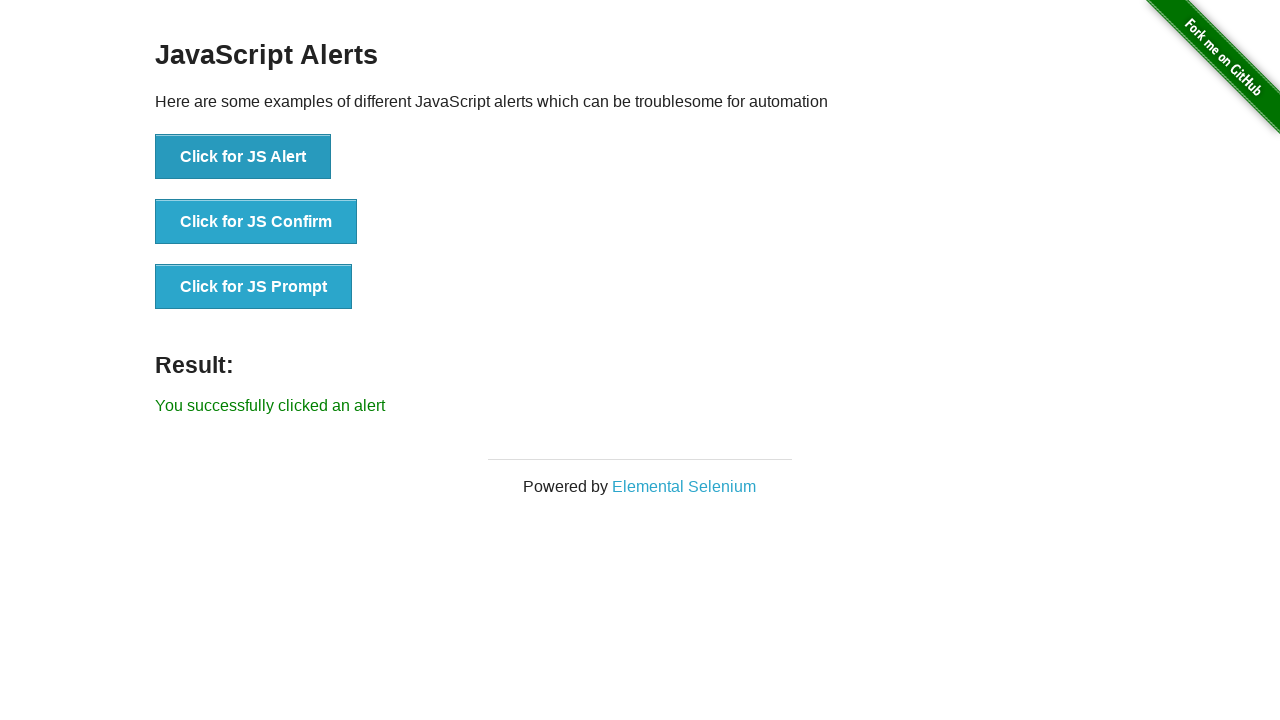

Set up dialog handler to accept alert
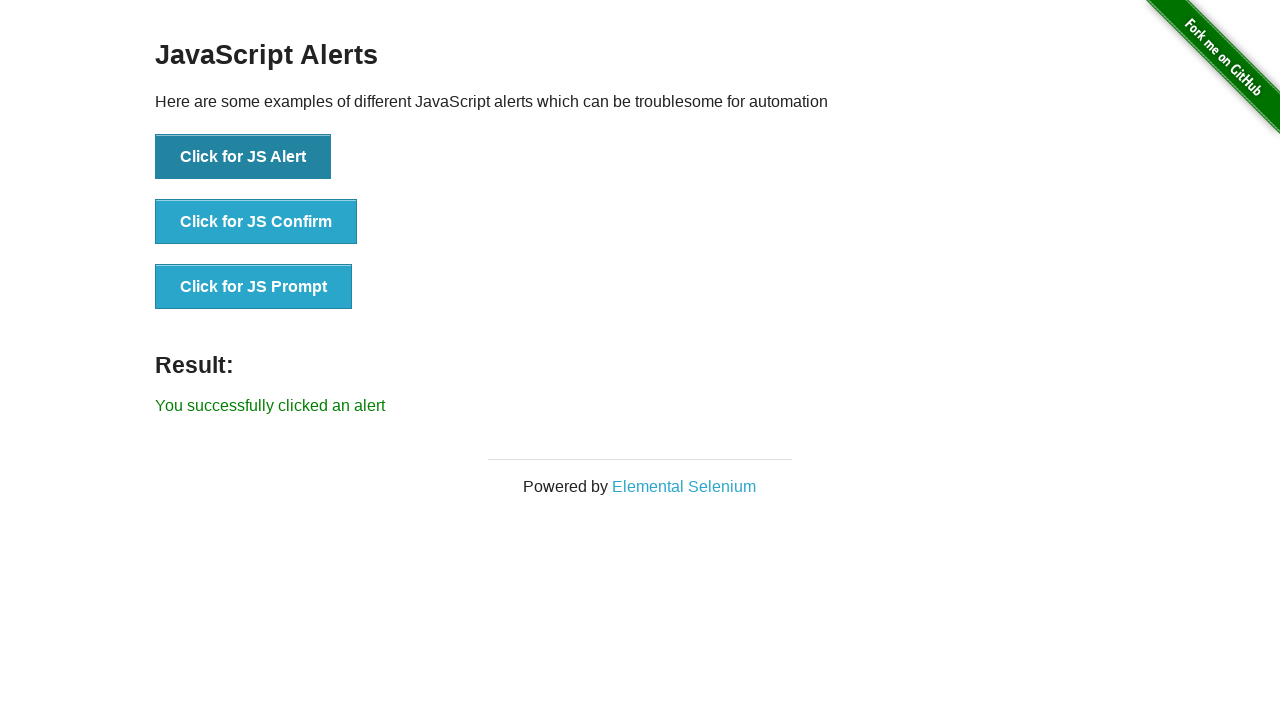

Success message appeared after accepting alert
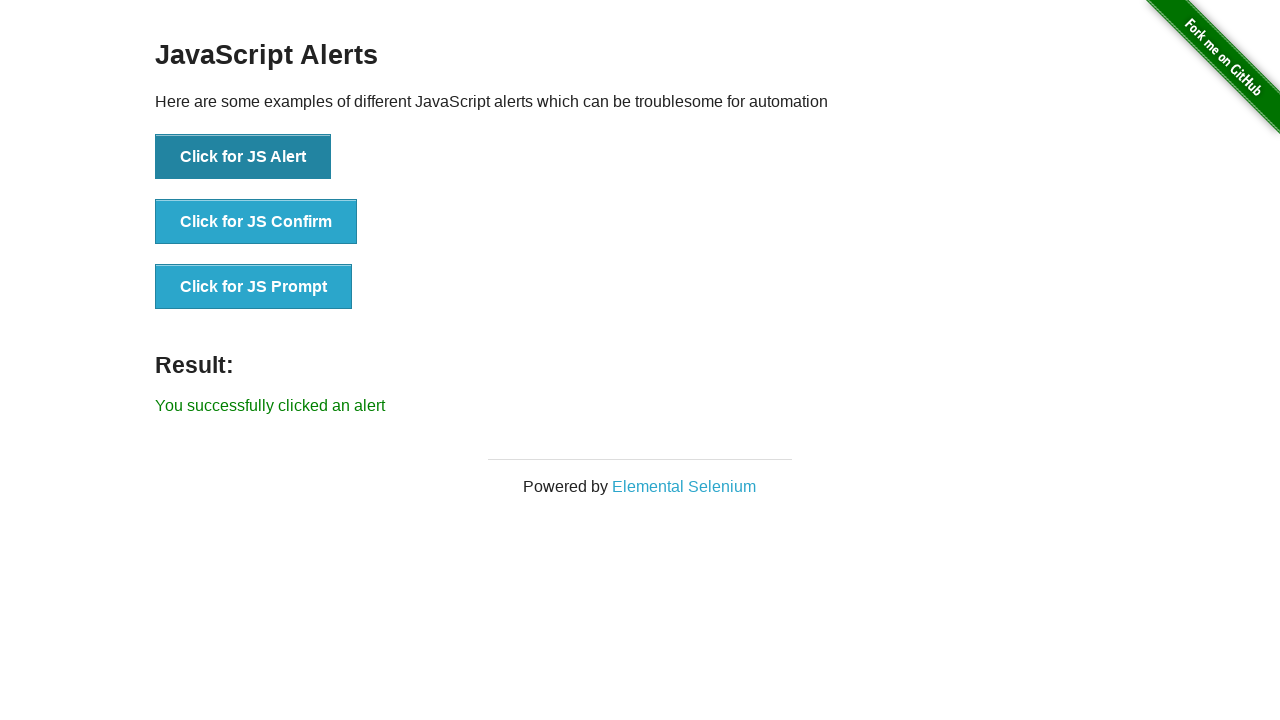

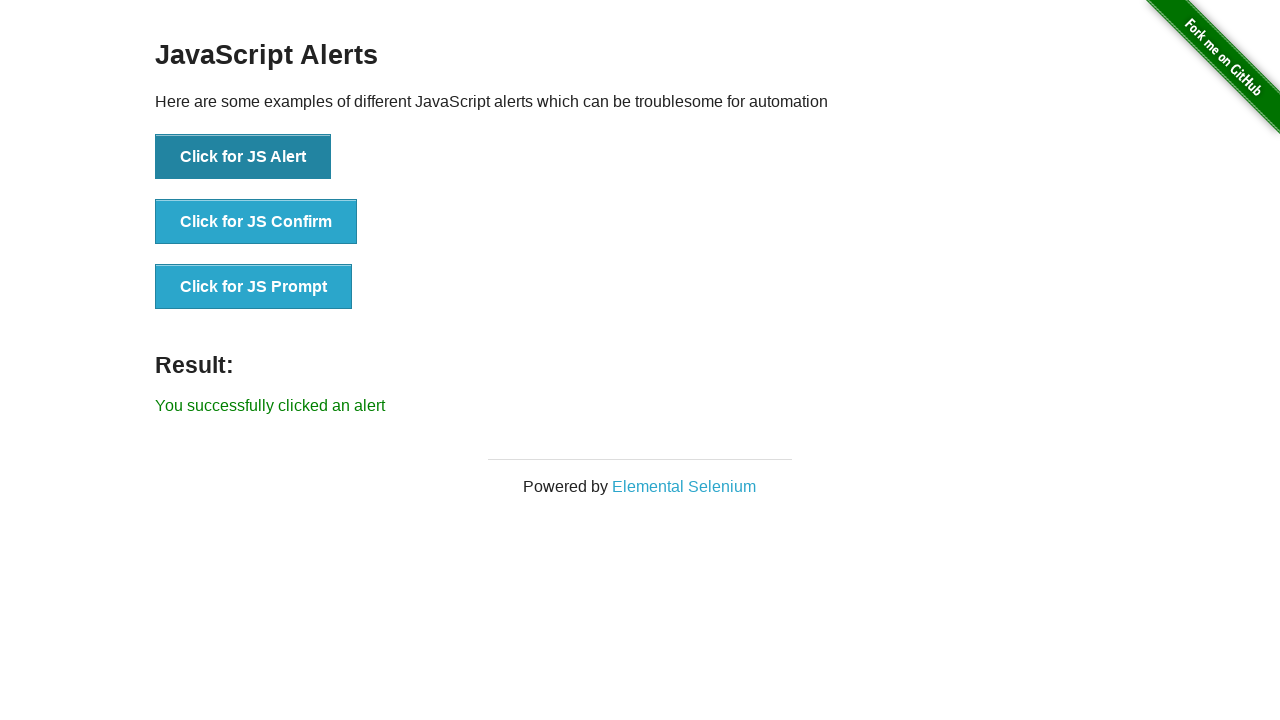